Negative test that clicks submit without filling any form fields and verifies that the success modal does not appear.

Starting URL: https://demoqa.com/automation-practice-form

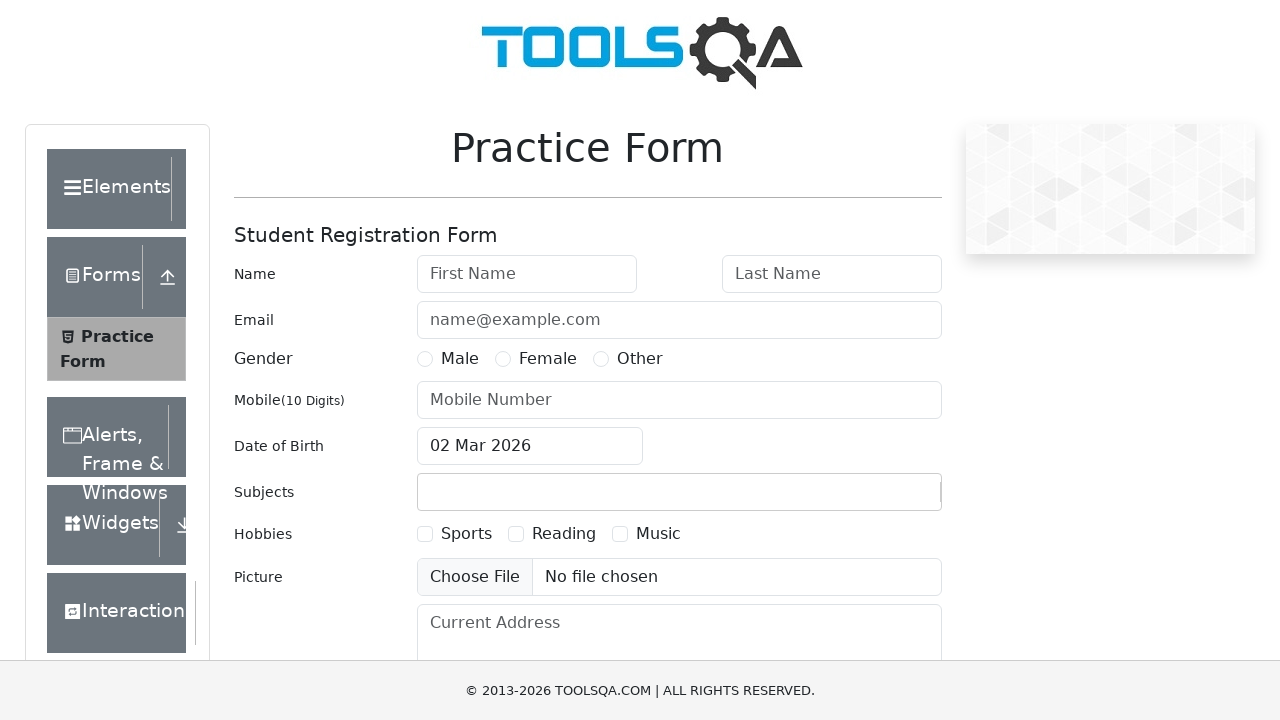

Removed fixed banner element
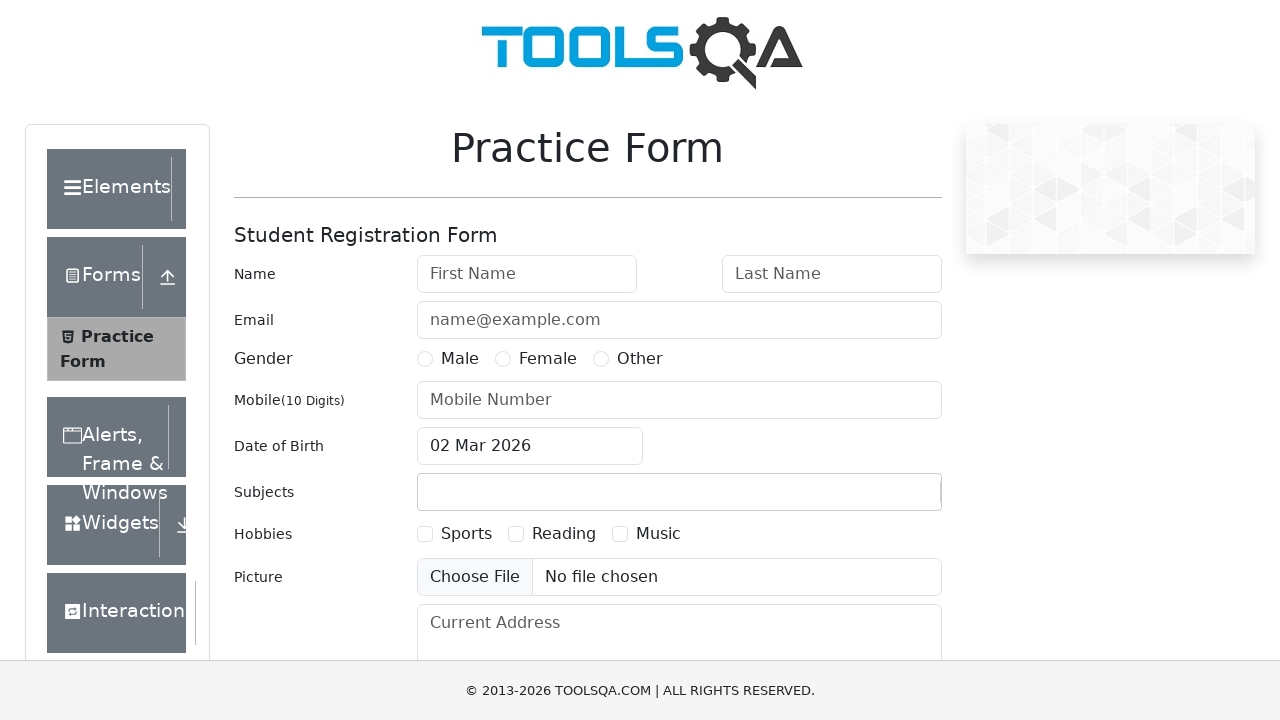

Removed footer element
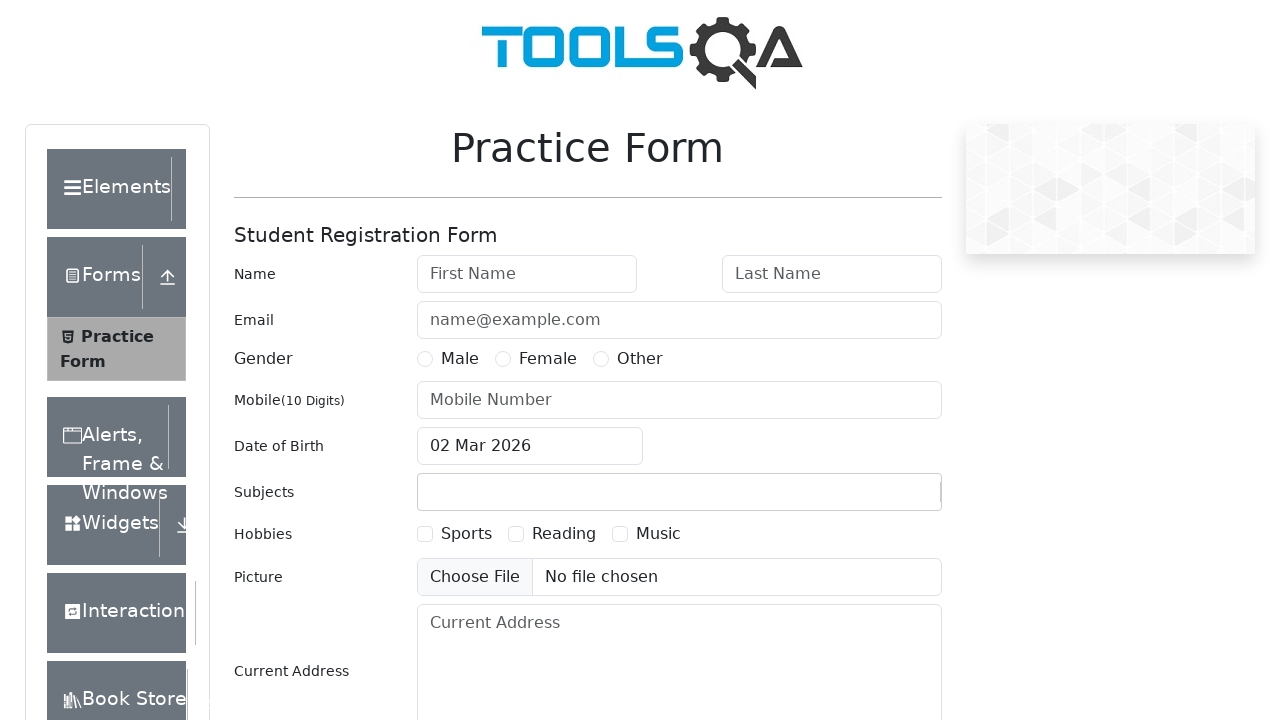

Clicked submit button without filling any form fields at (885, 499) on #submit
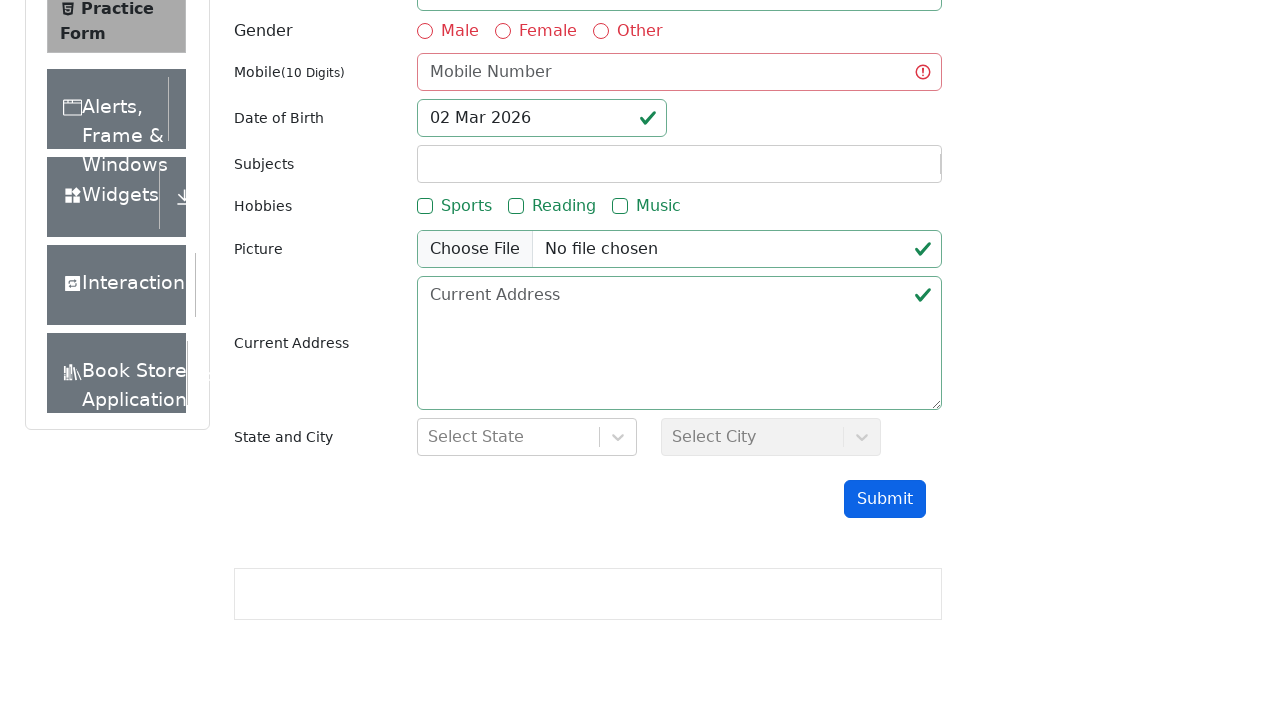

Waited 1000ms for any modal to appear
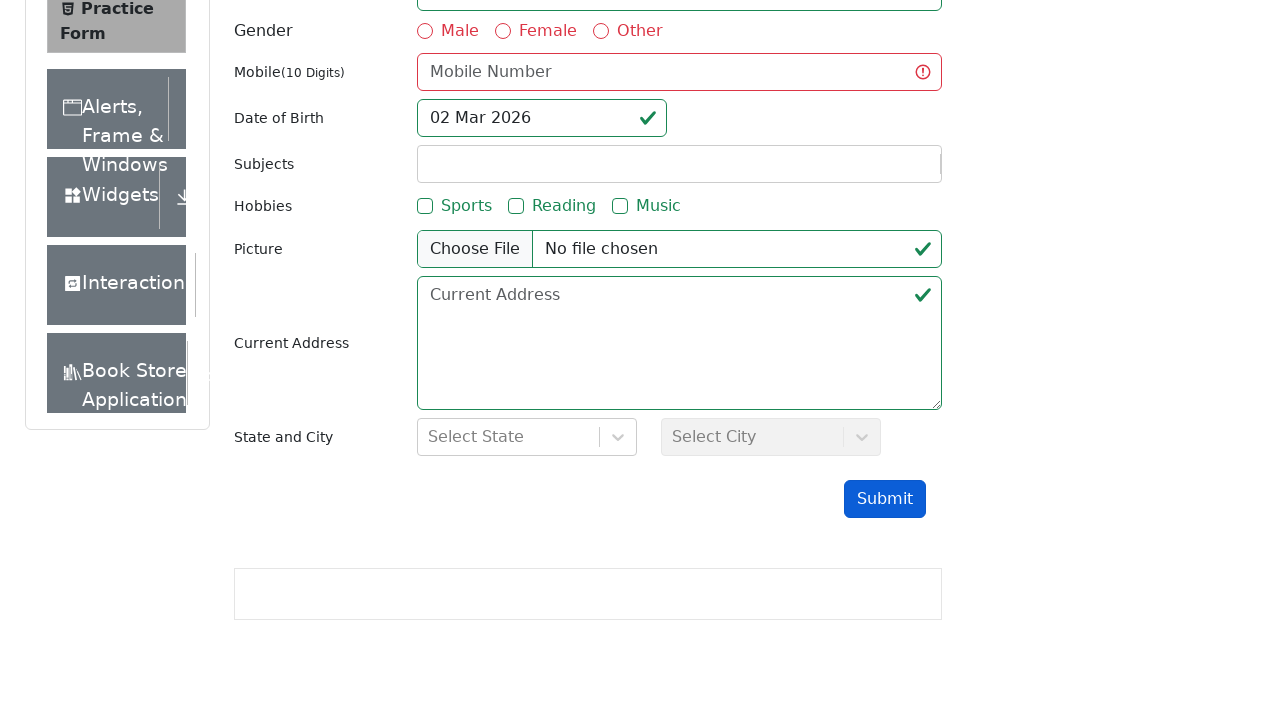

Verified that success modal does not appear (validation prevented submission)
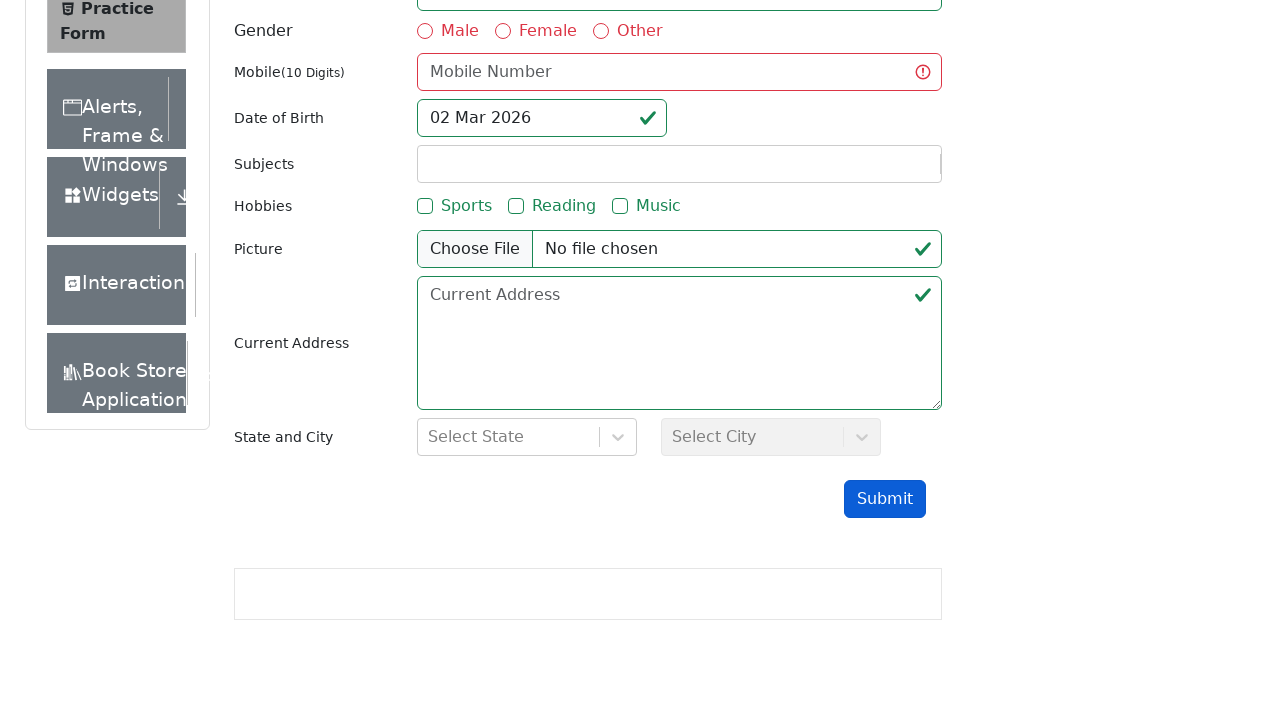

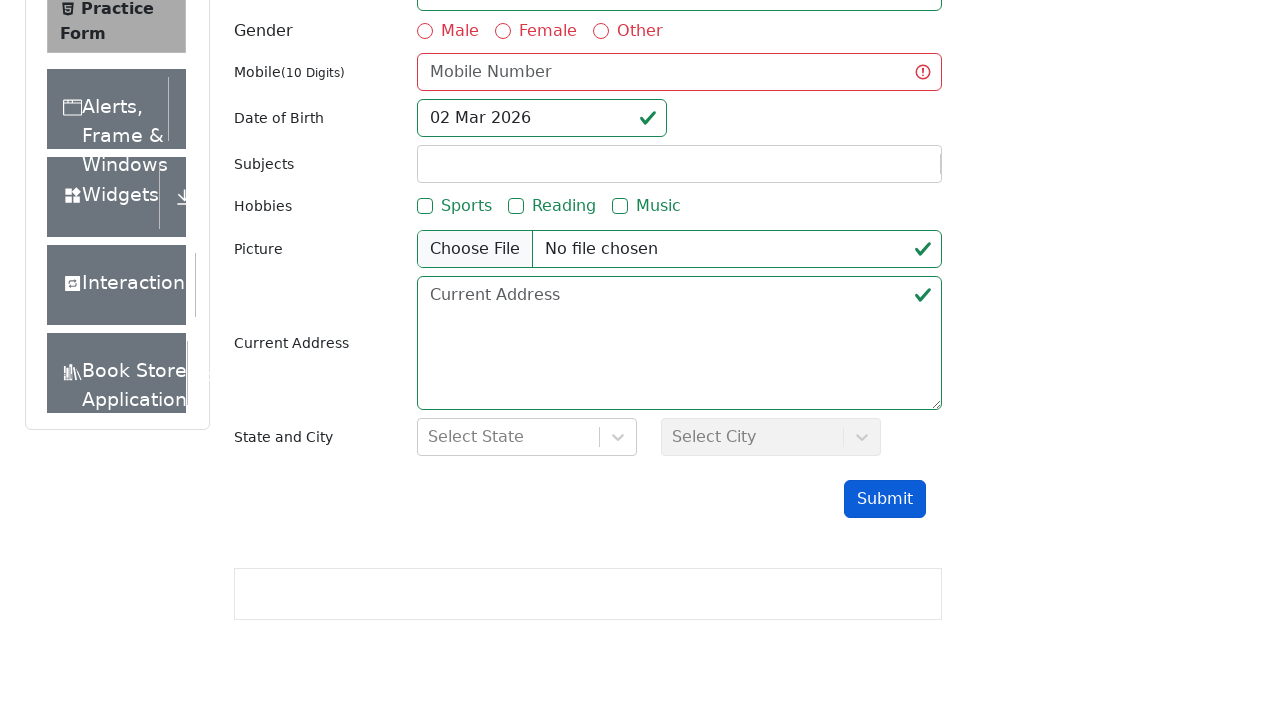